Tests checkbox functionality by clicking a checkbox to select it, then clicking again to deselect it, and counting the total number of checkboxes on the page

Starting URL: https://rahulshettyacademy.com/AutomationPractice/

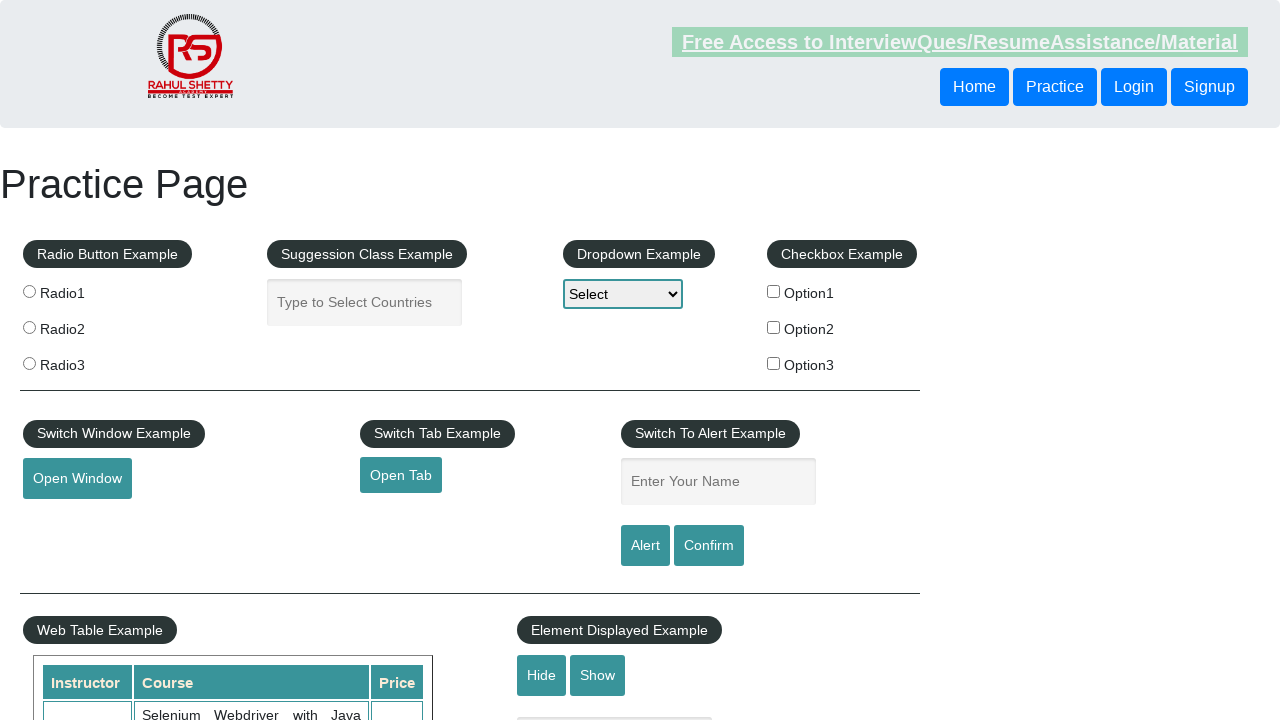

Clicked checkbox #checkBoxOption1 to select it at (774, 291) on #checkBoxOption1
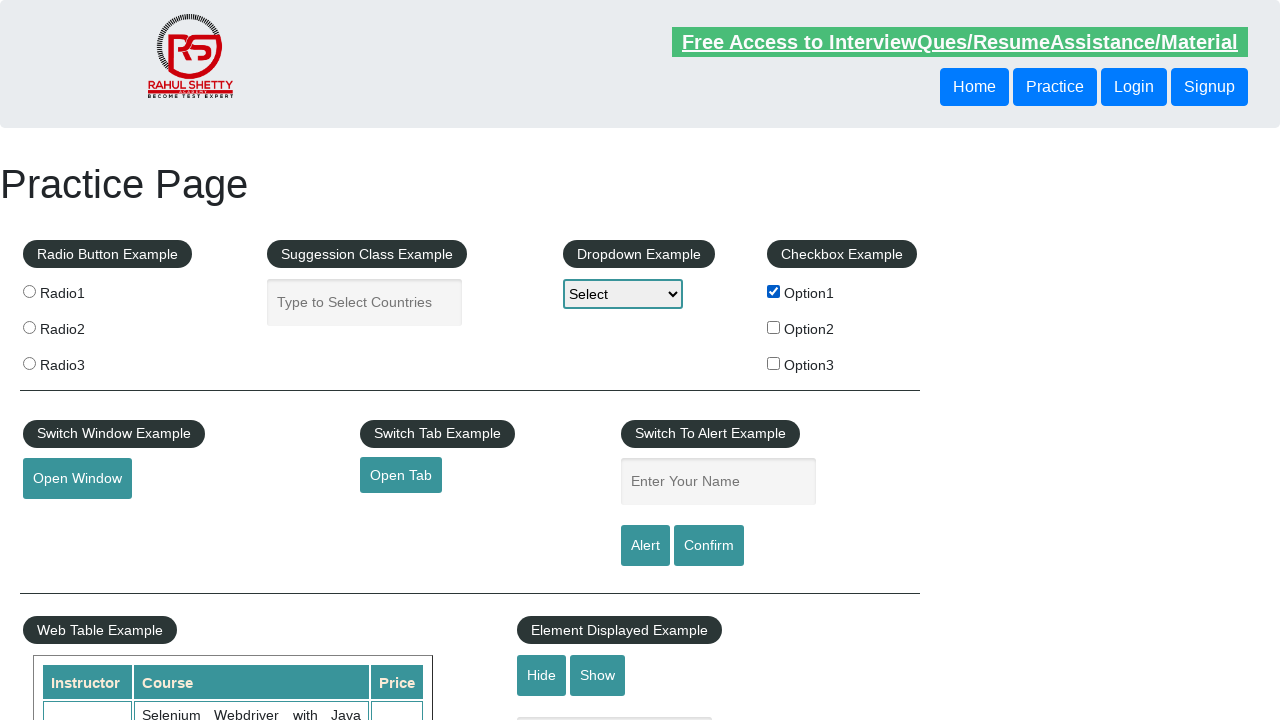

Verified checkbox is selected: True
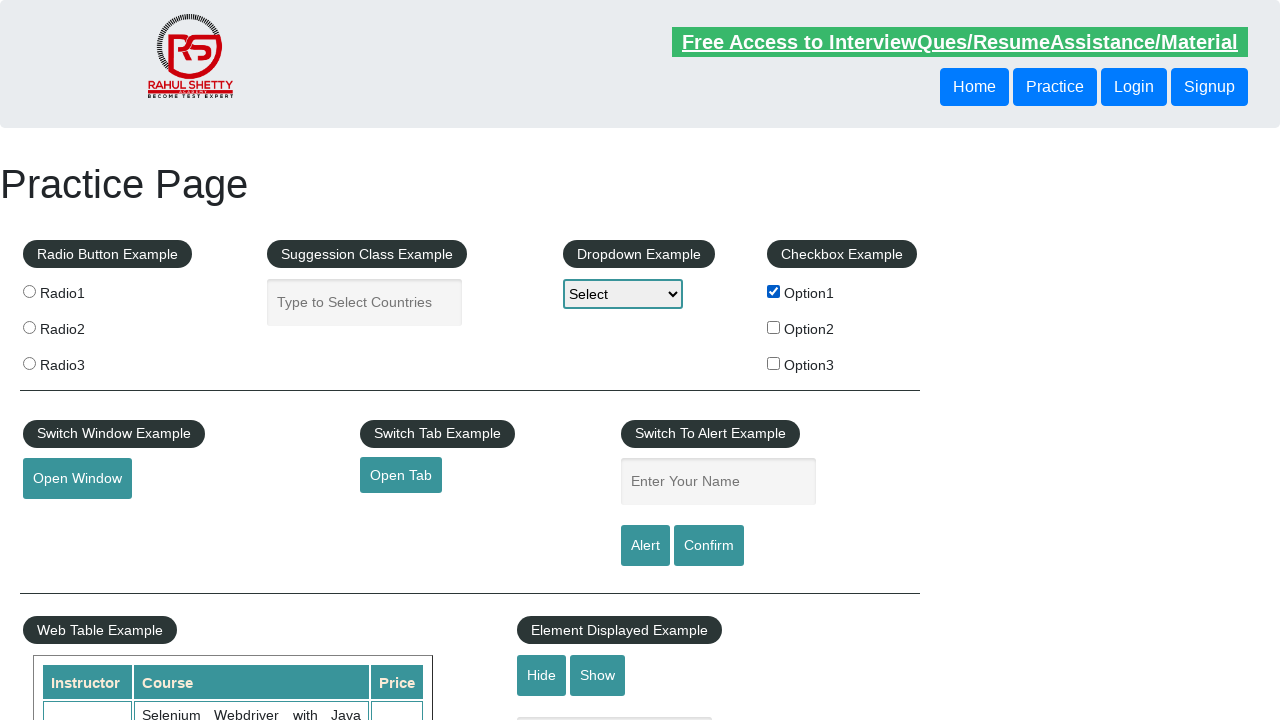

Clicked checkbox #checkBoxOption1 again to deselect it at (774, 291) on #checkBoxOption1
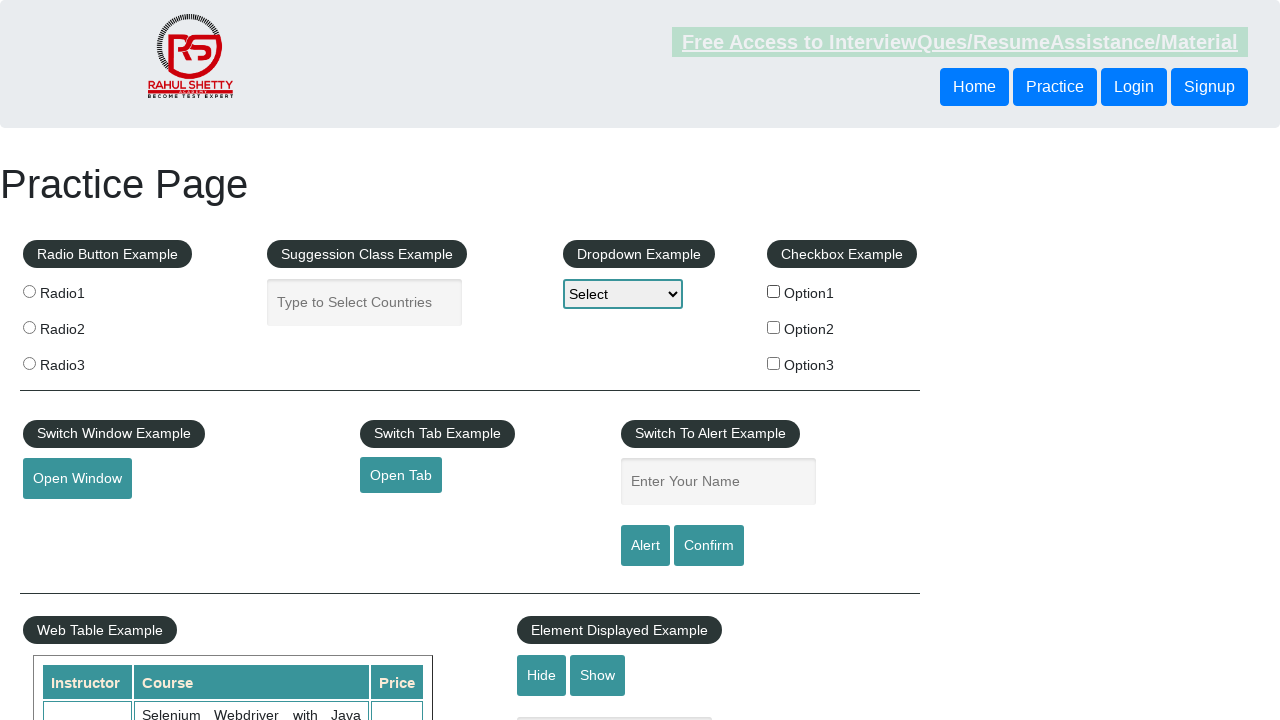

Verified checkbox is deselected: False
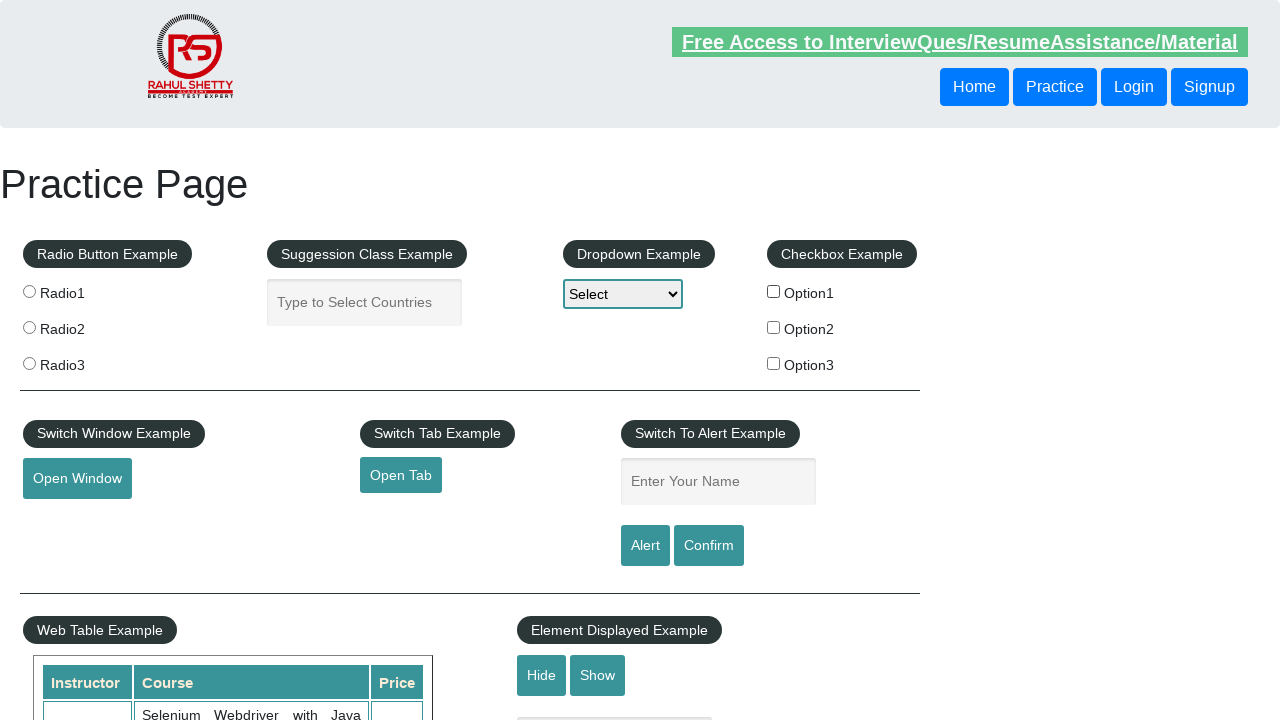

Counted total checkboxes on the page: 3
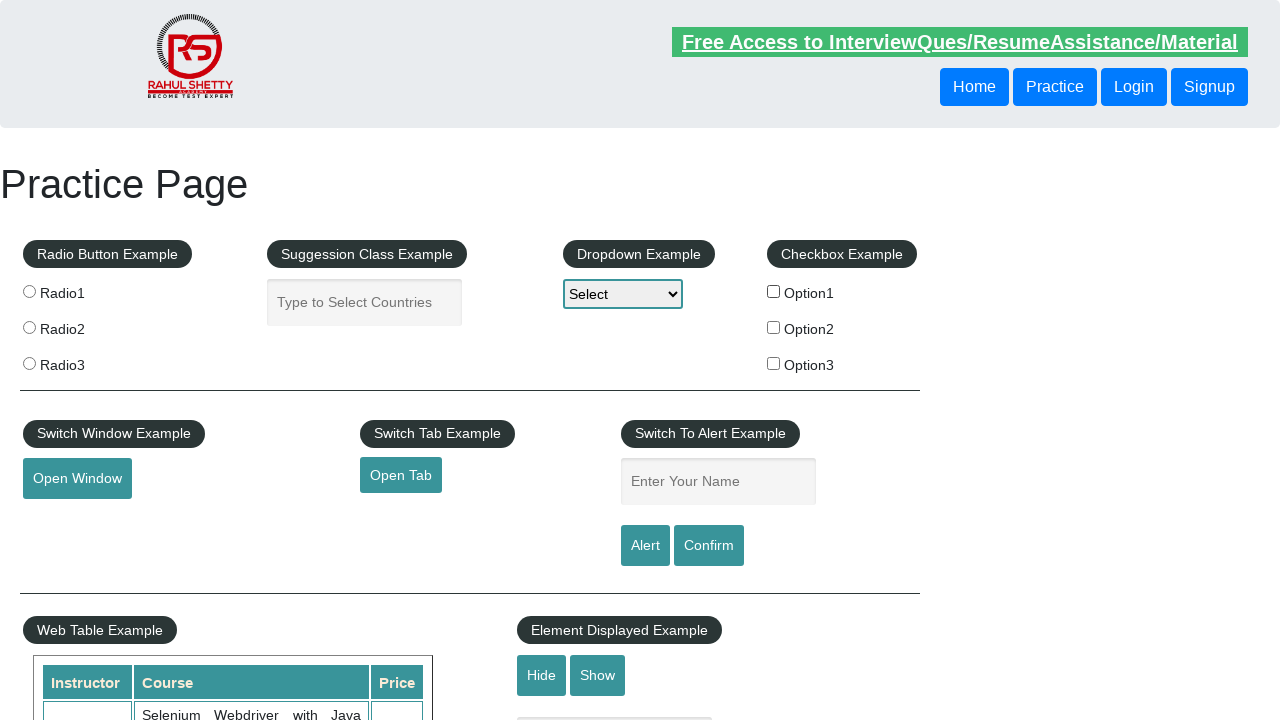

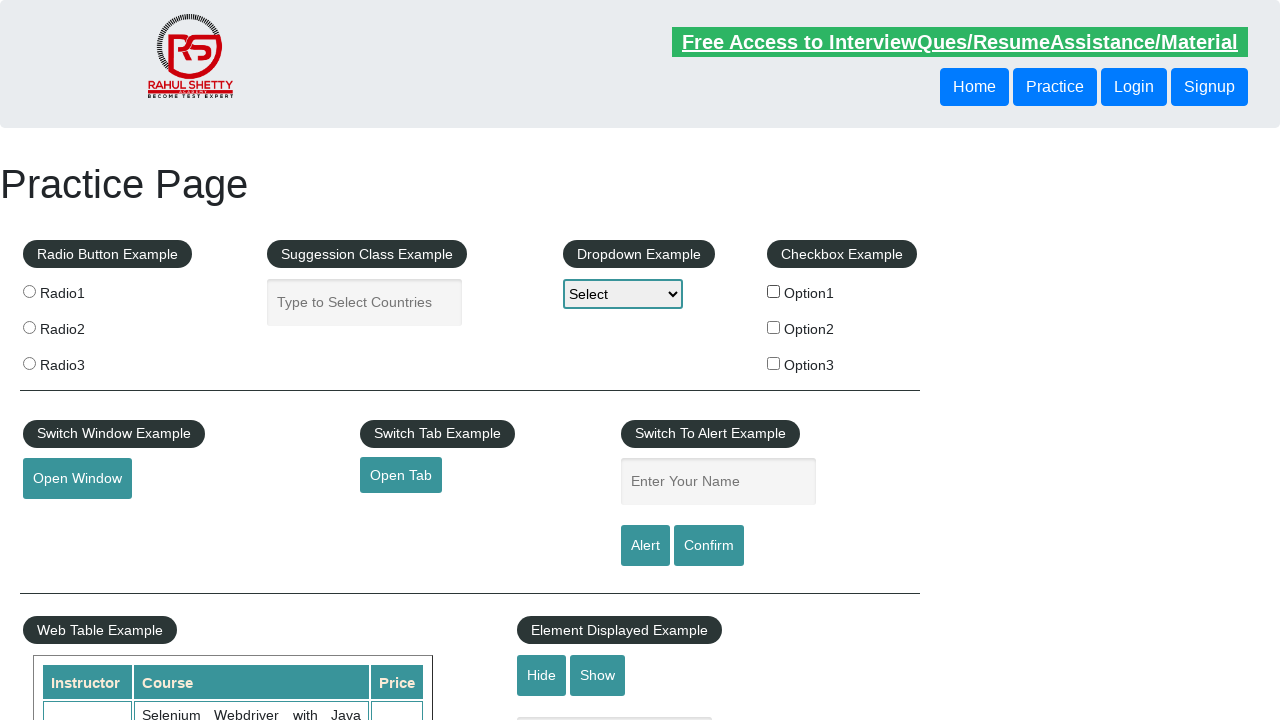